Tests displaying active items by clicking the Active filter link

Starting URL: https://demo.playwright.dev/todomvc

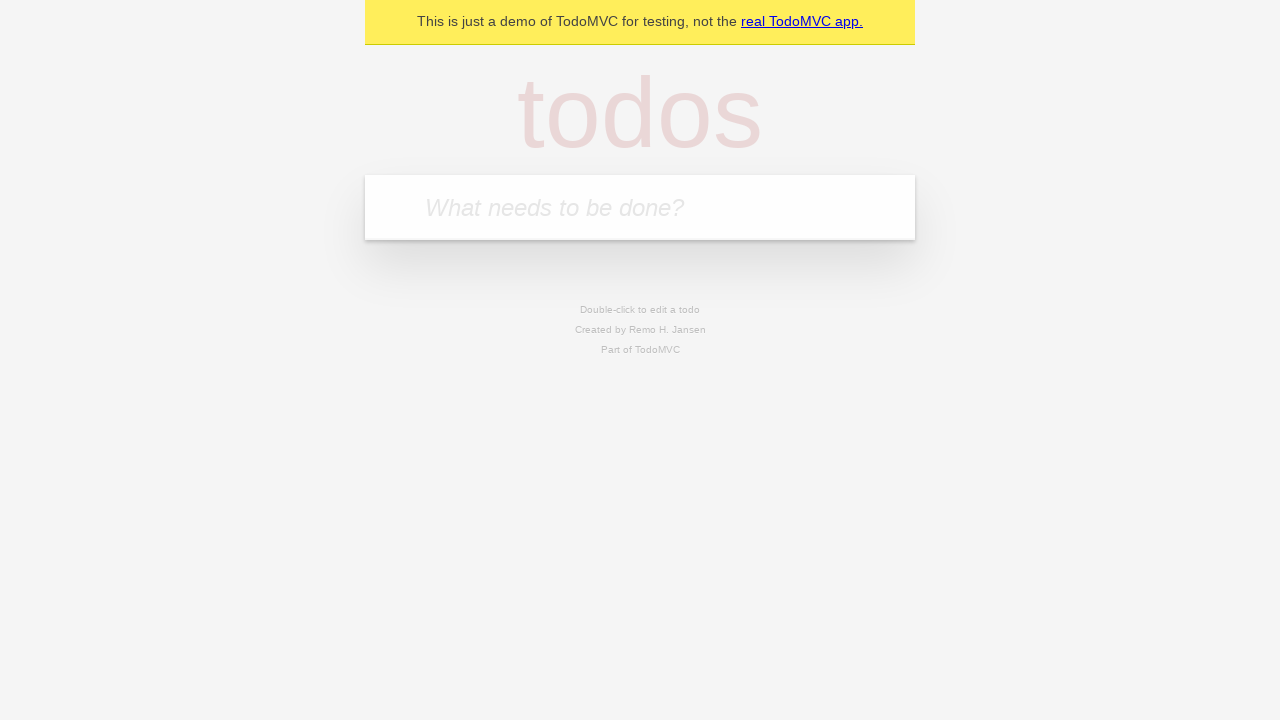

Filled todo input with 'buy some cheese' on internal:attr=[placeholder="What needs to be done?"i]
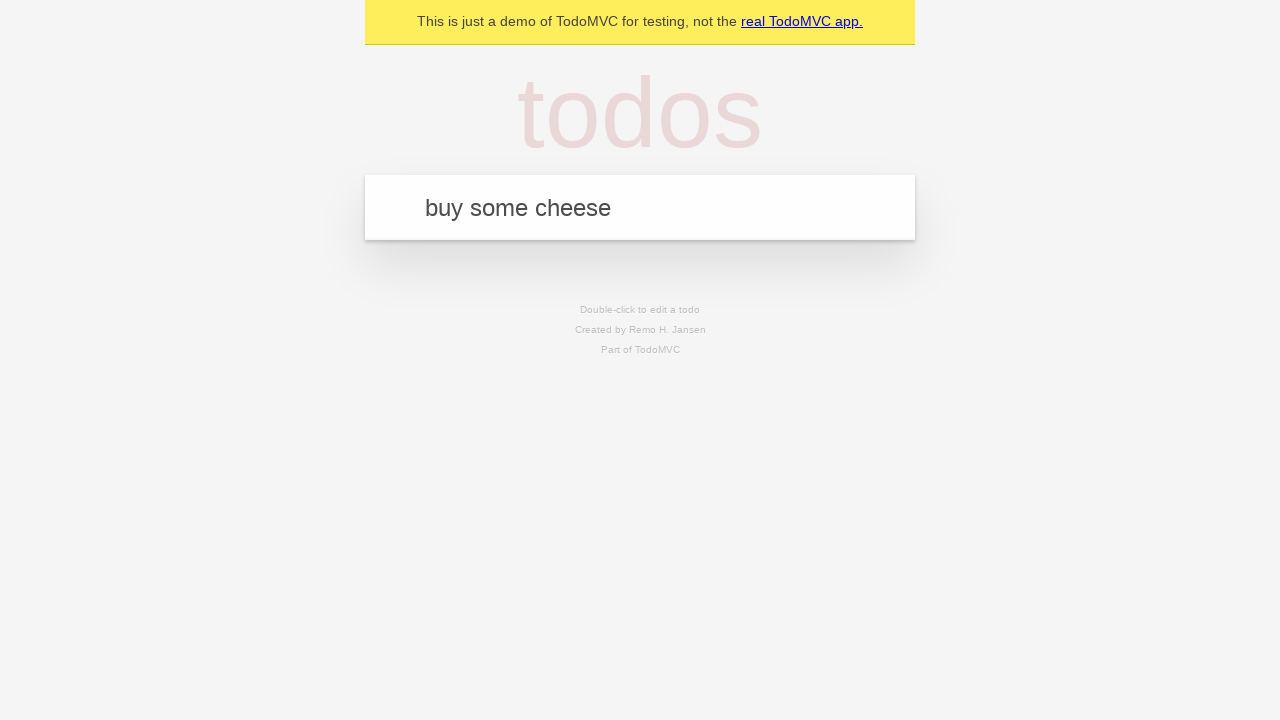

Pressed Enter to create first todo on internal:attr=[placeholder="What needs to be done?"i]
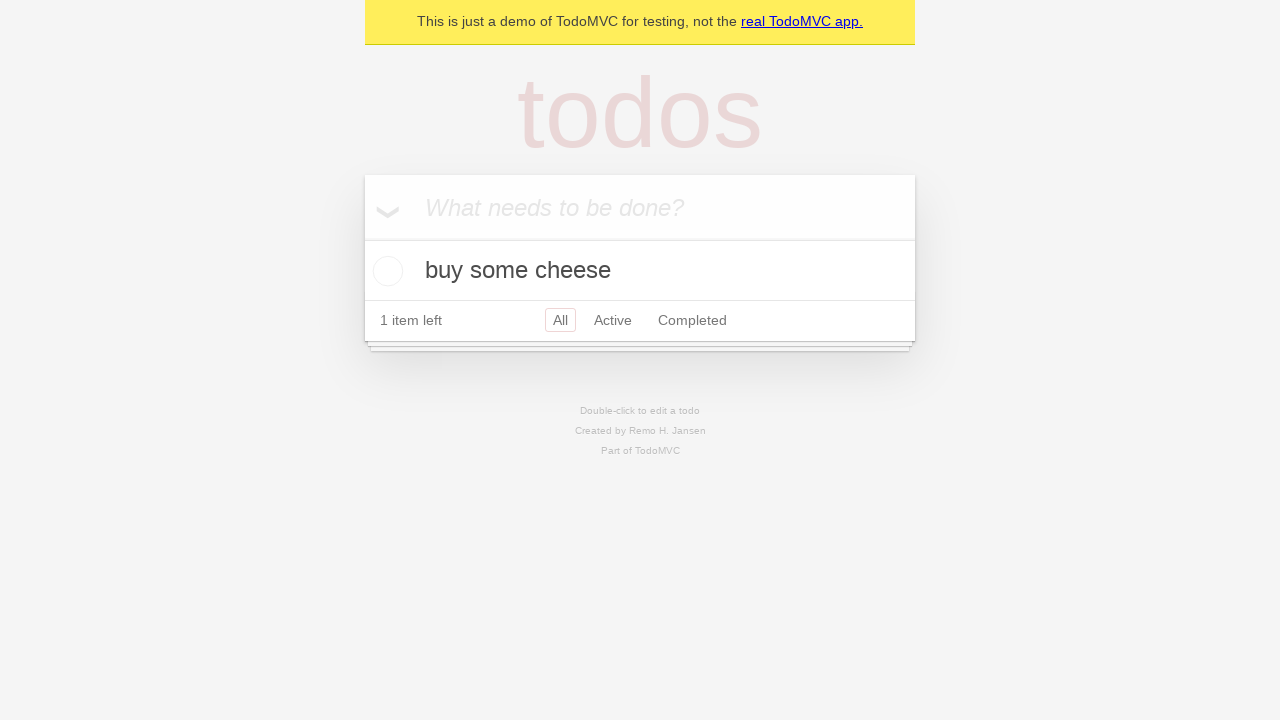

Filled todo input with 'feed the cat' on internal:attr=[placeholder="What needs to be done?"i]
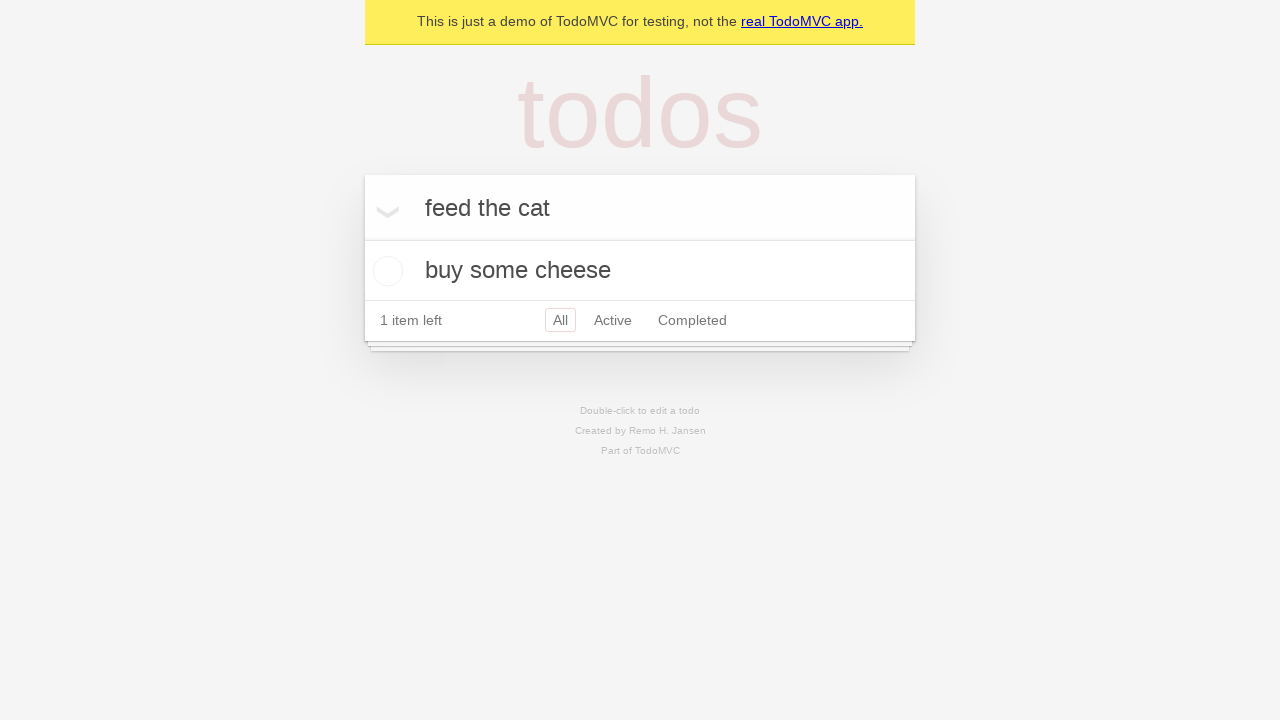

Pressed Enter to create second todo on internal:attr=[placeholder="What needs to be done?"i]
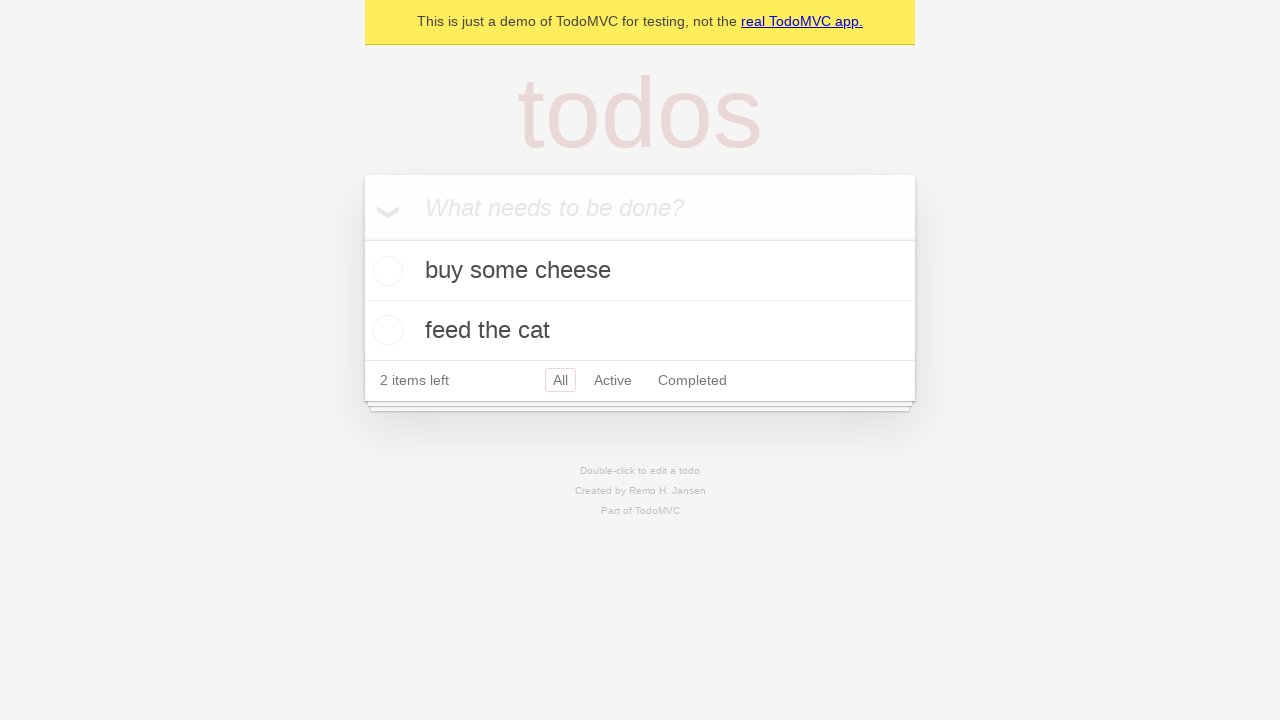

Filled todo input with 'book a doctors appointment' on internal:attr=[placeholder="What needs to be done?"i]
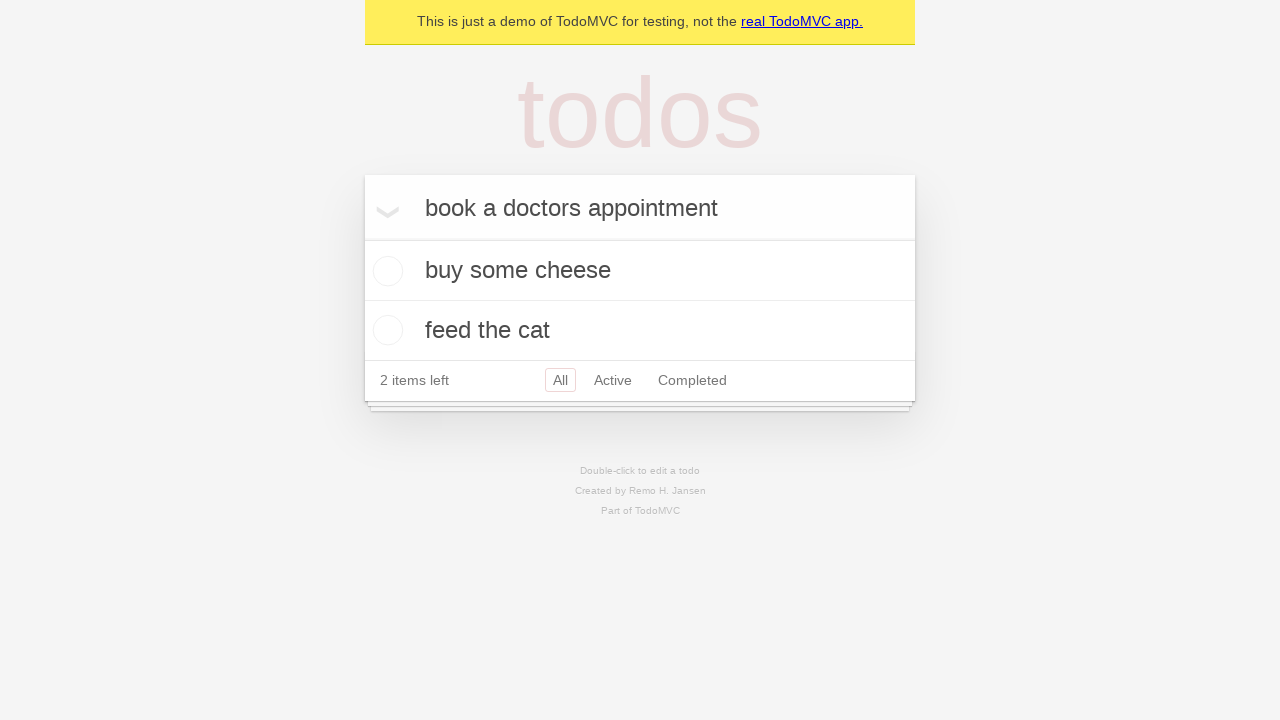

Pressed Enter to create third todo on internal:attr=[placeholder="What needs to be done?"i]
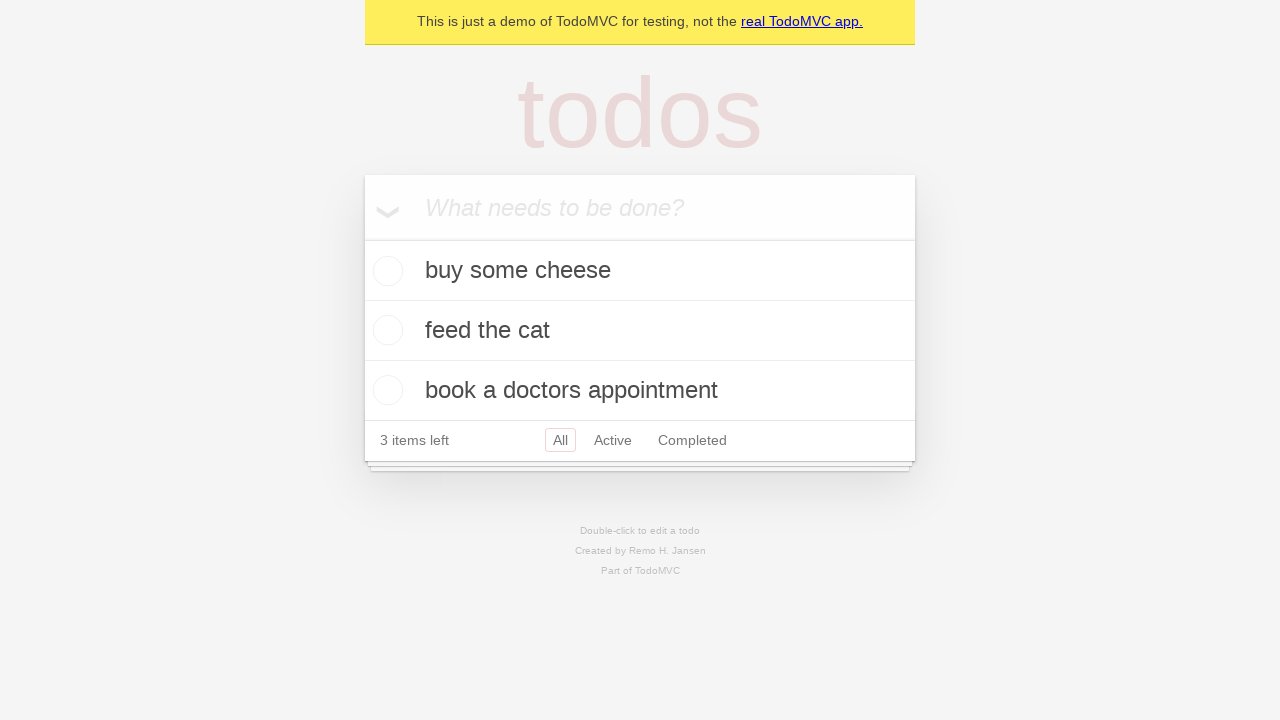

Waited for all 3 todos to be created
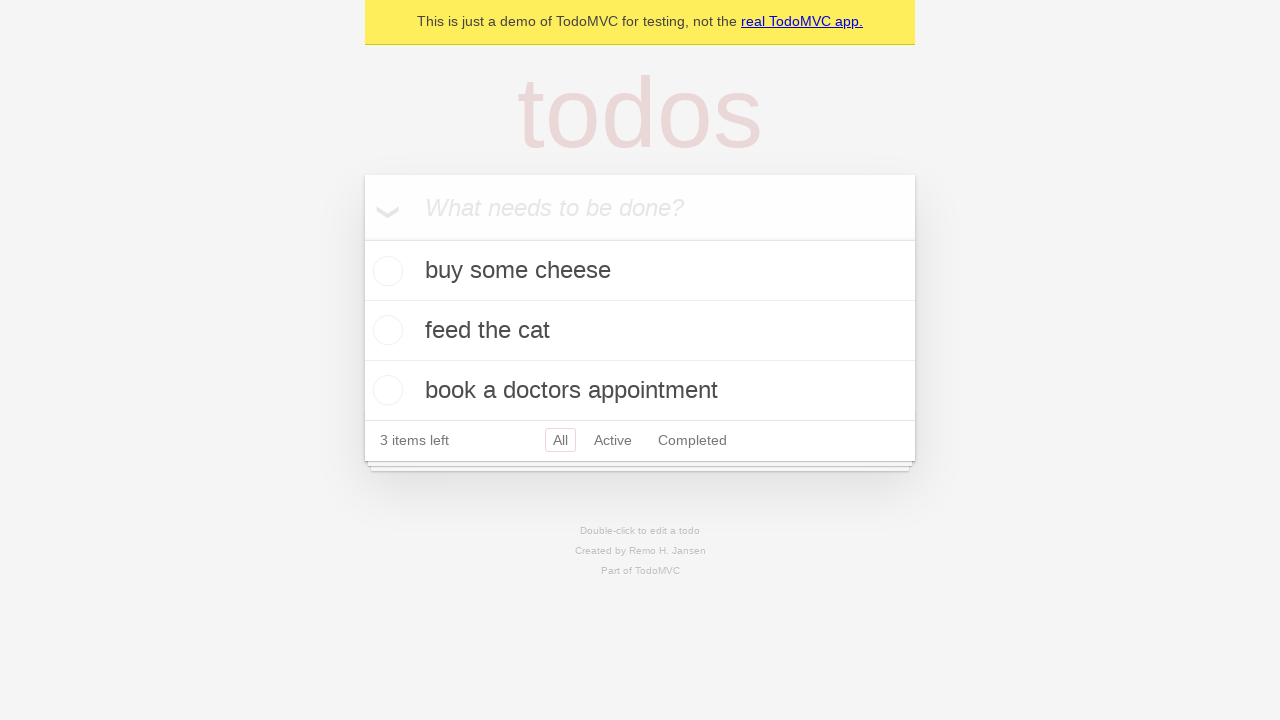

Checked the second todo item at (385, 330) on internal:testid=[data-testid="todo-item"s] >> nth=1 >> internal:role=checkbox
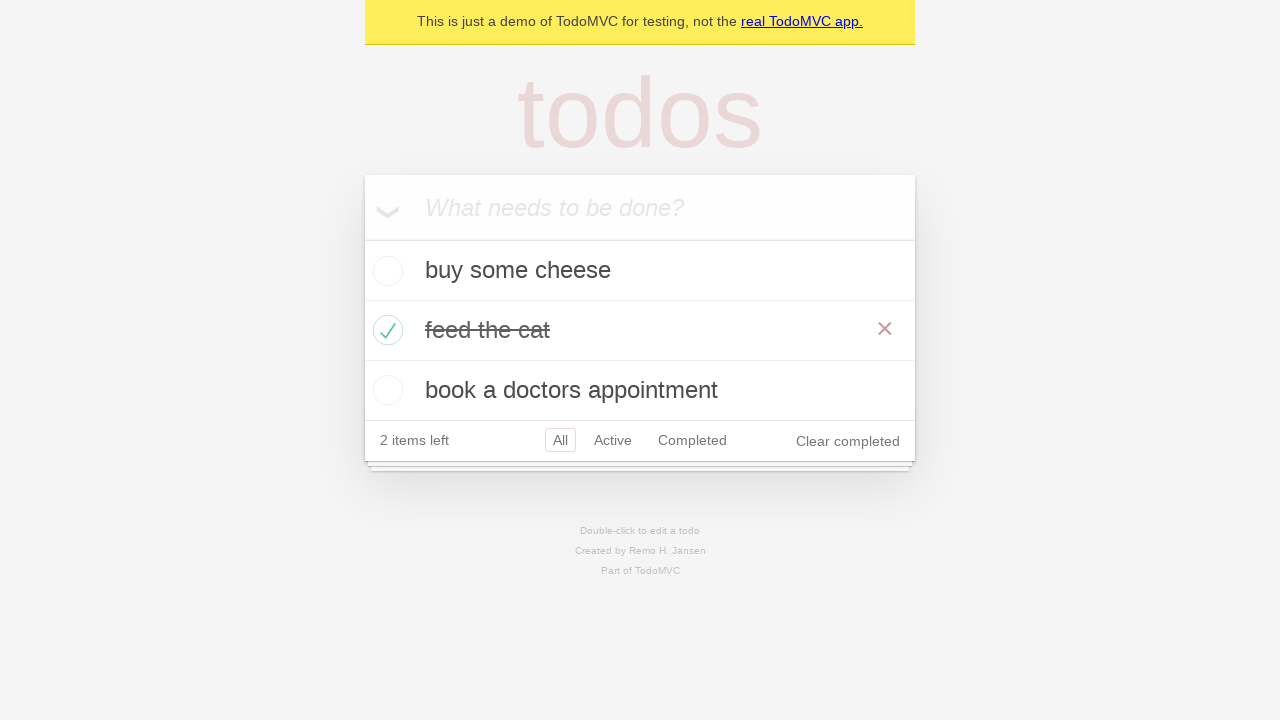

Clicked the Active filter link at (613, 440) on internal:role=link[name="Active"i]
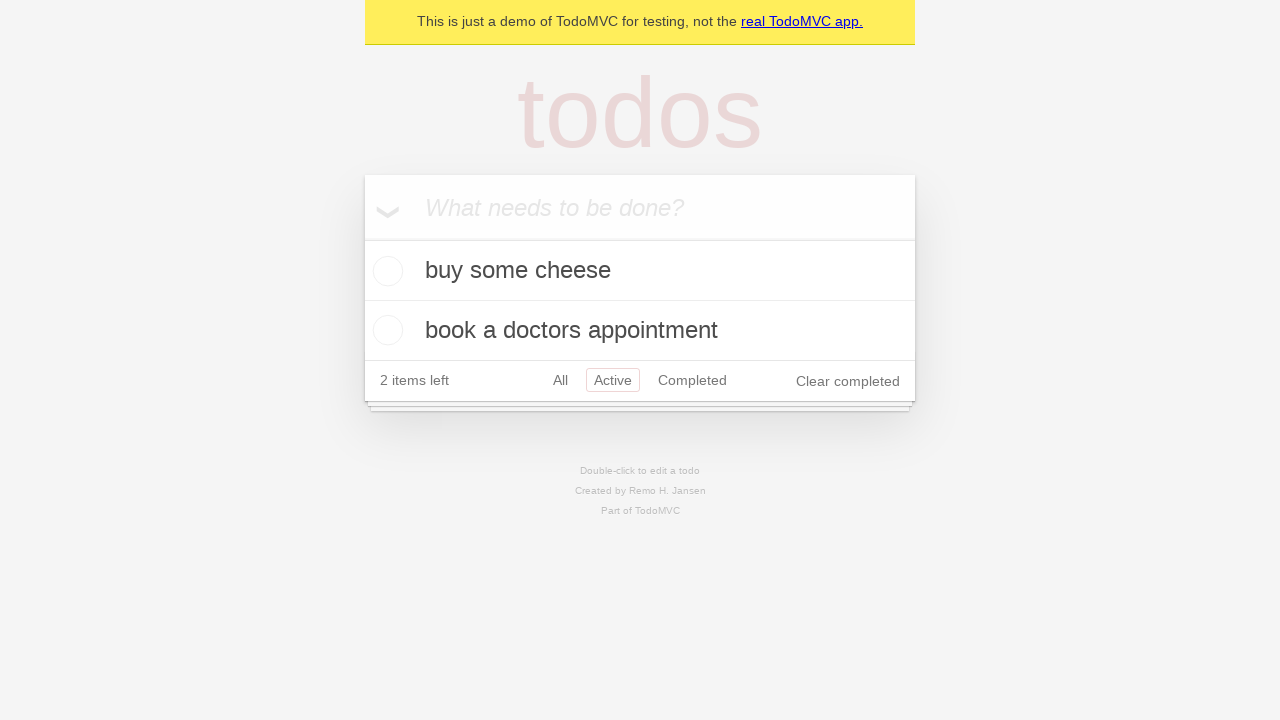

Waited for filtered results showing 2 active items
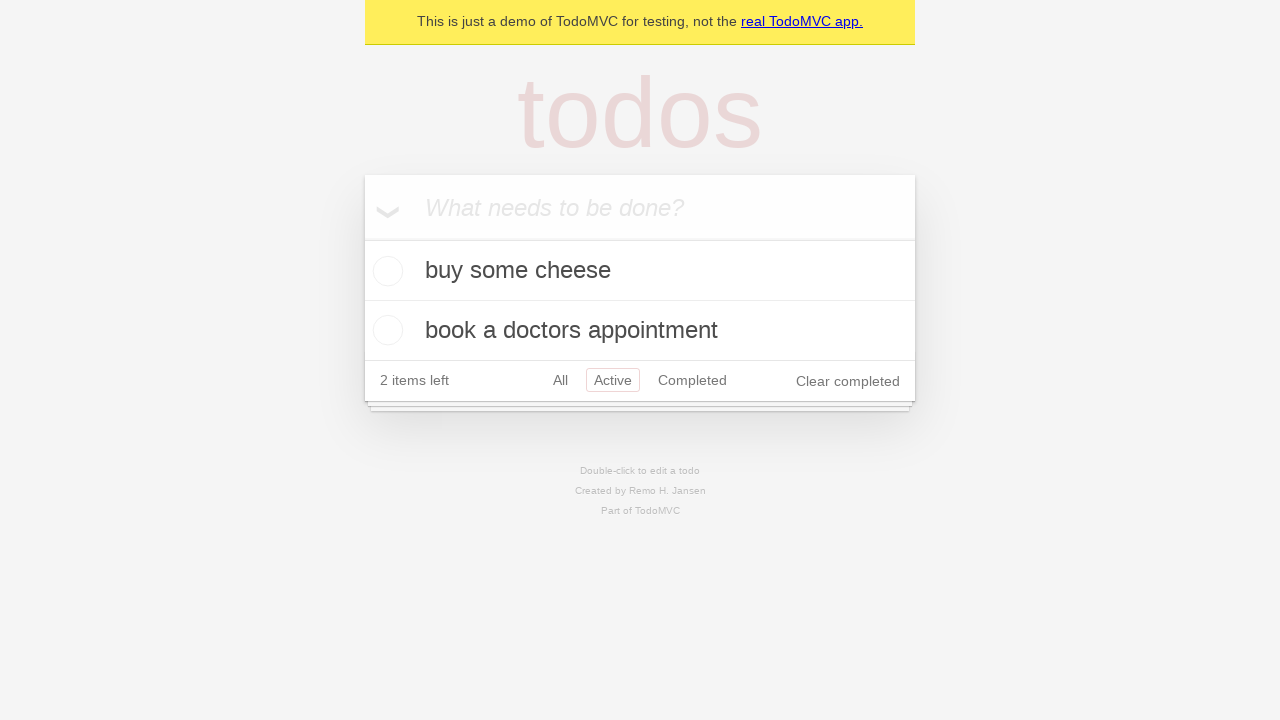

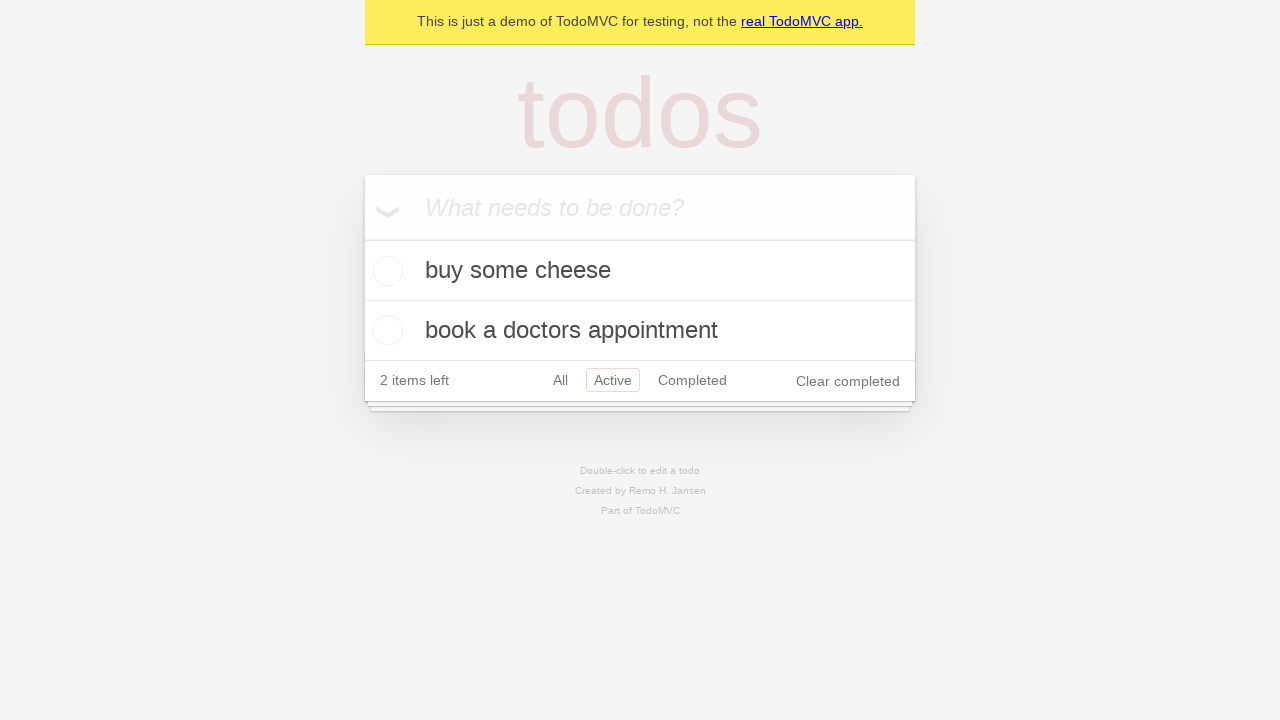